Tests an e-commerce shopping flow by adding specific vegetables/fruits (Brocolli, Cauliflower, Beetroot, Cucumber) to the cart, proceeding to checkout, and applying a promo code to verify discount functionality.

Starting URL: https://rahulshettyacademy.com/seleniumPractise/#/

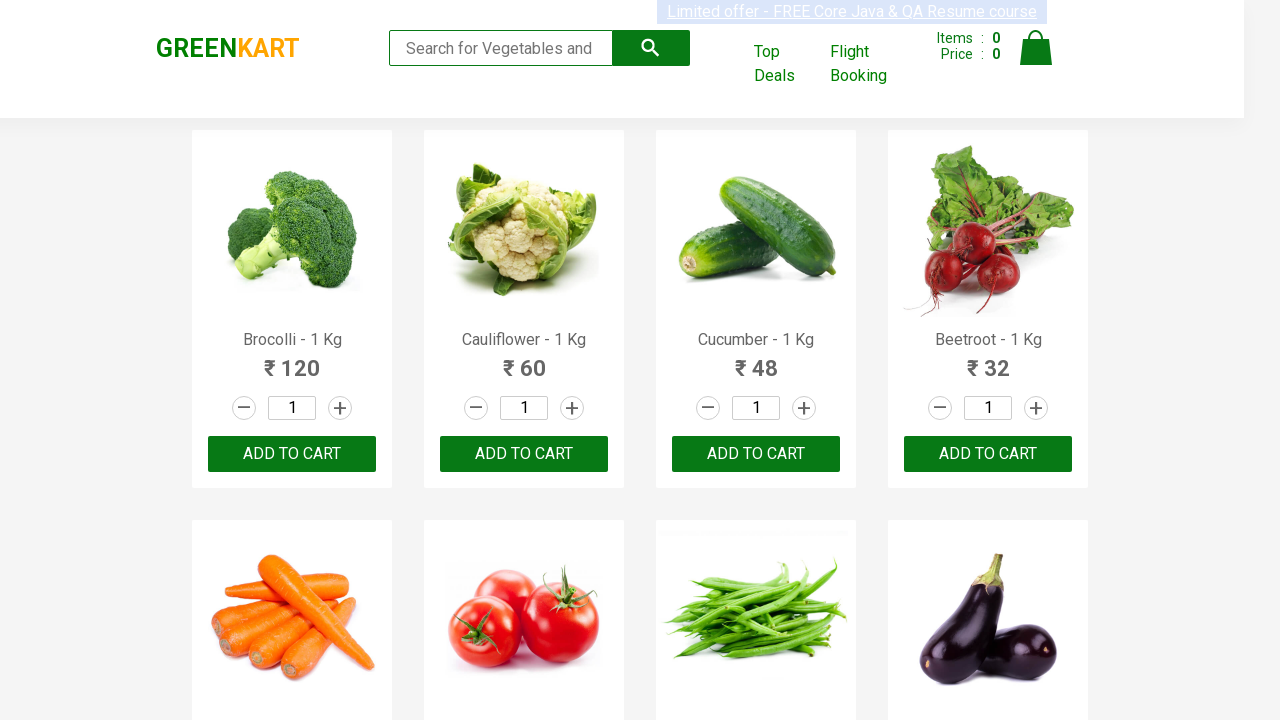

Waited for product names to load on the page
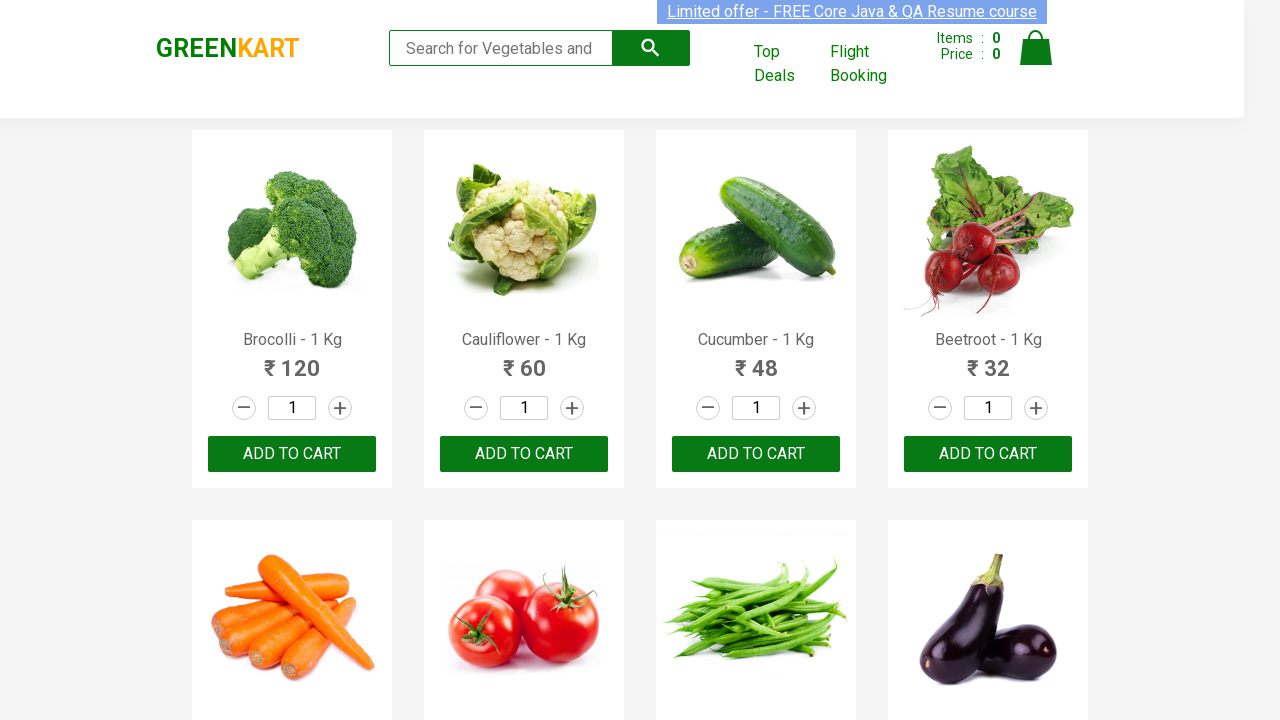

Retrieved all product elements from the page
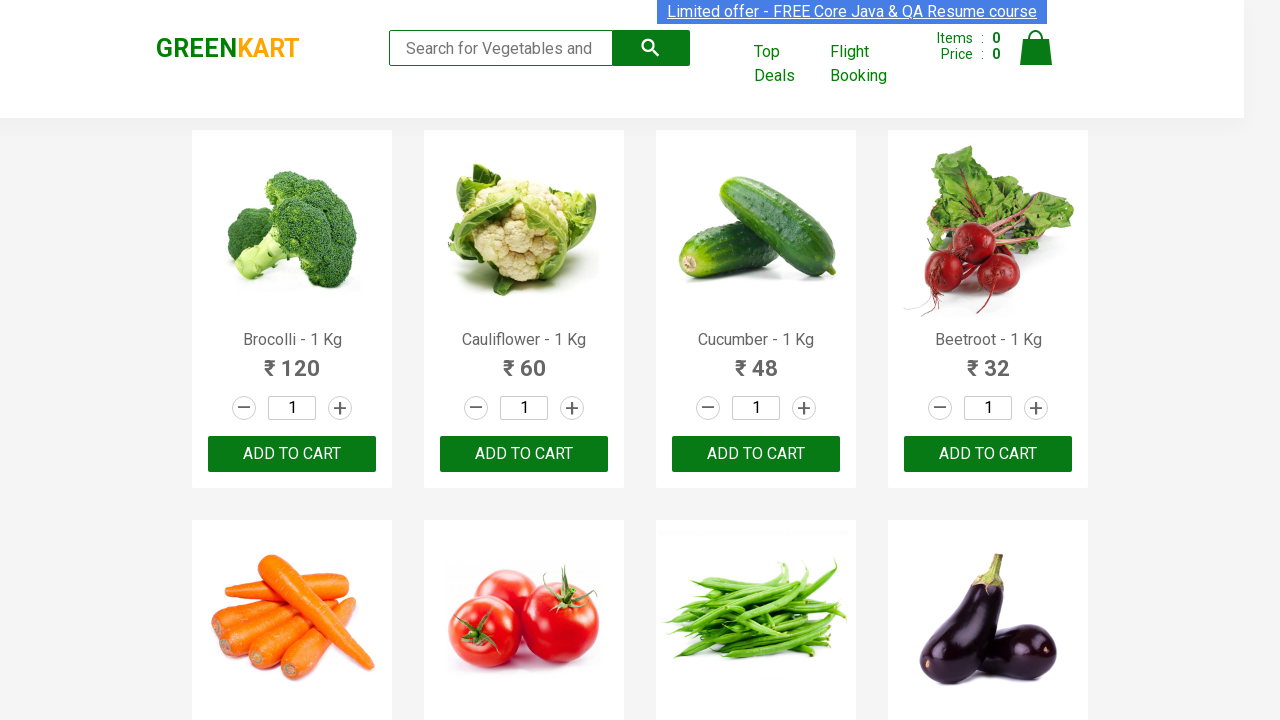

Added 'Brocolli' to cart at (292, 454) on div.product-action button >> nth=0
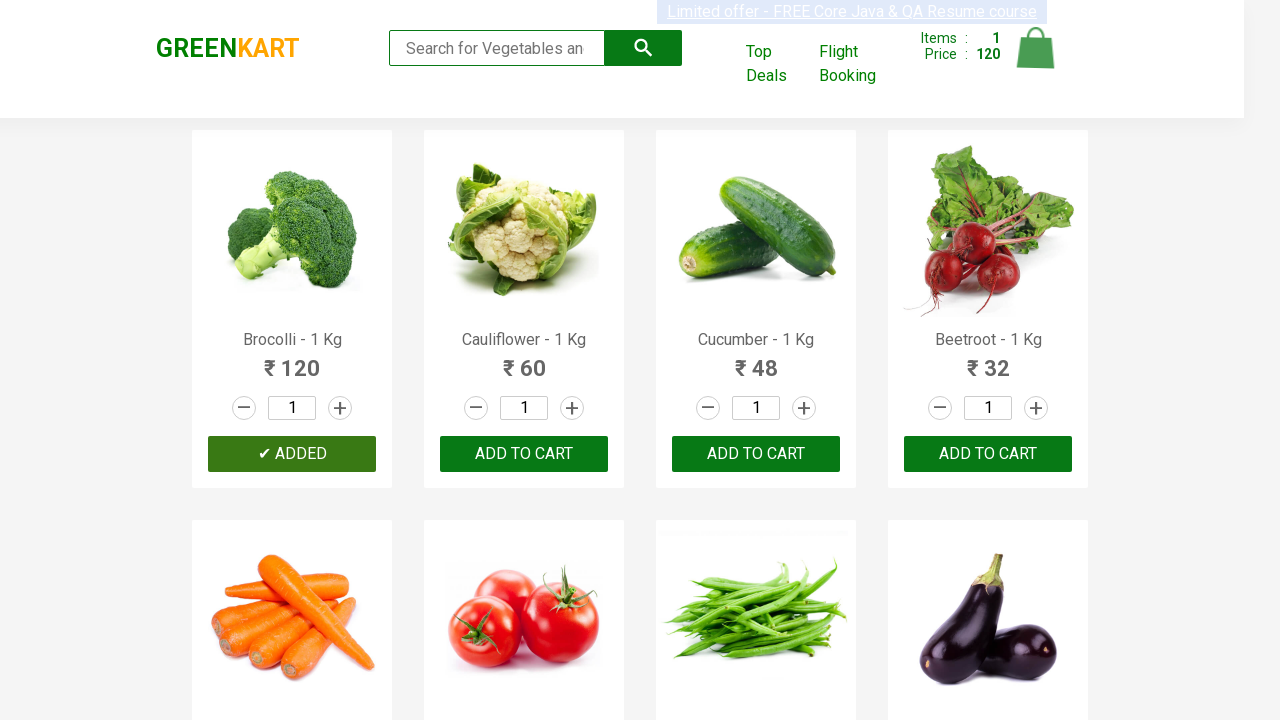

Added 'Cauliflower' to cart at (524, 454) on div.product-action button >> nth=1
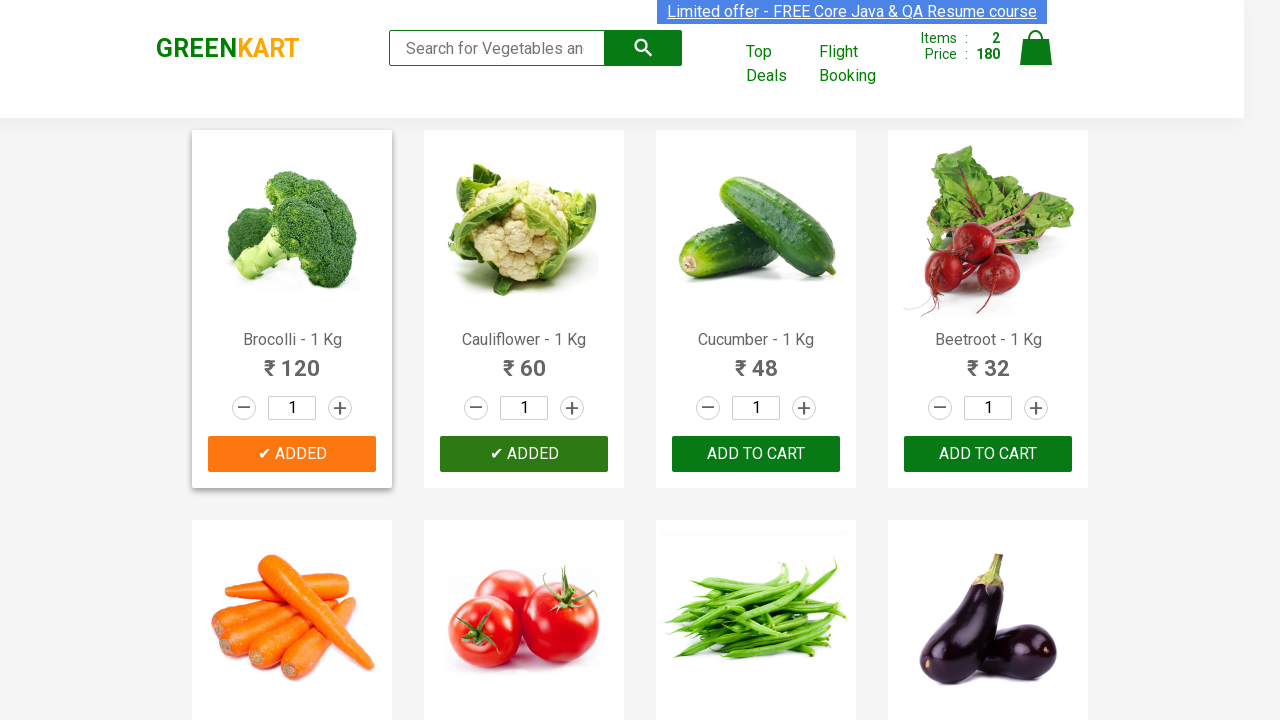

Added 'Cucumber' to cart at (756, 454) on div.product-action button >> nth=2
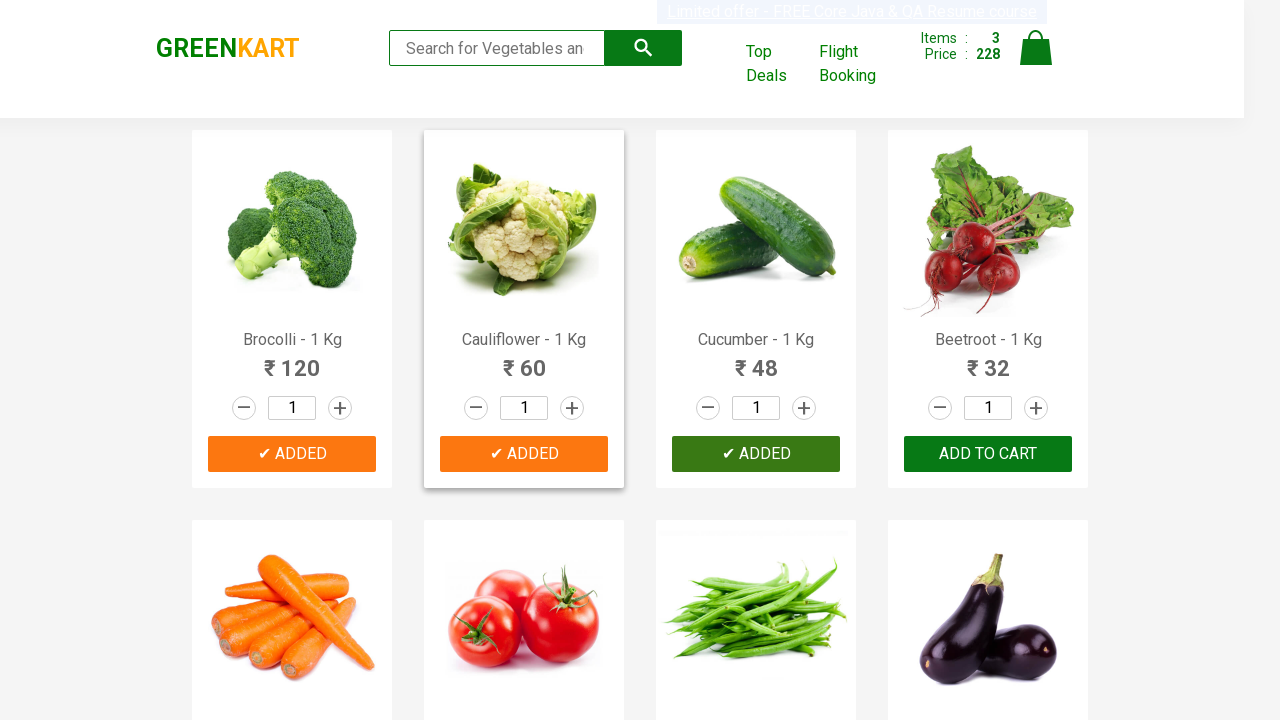

Added 'Beetroot' to cart at (988, 454) on div.product-action button >> nth=3
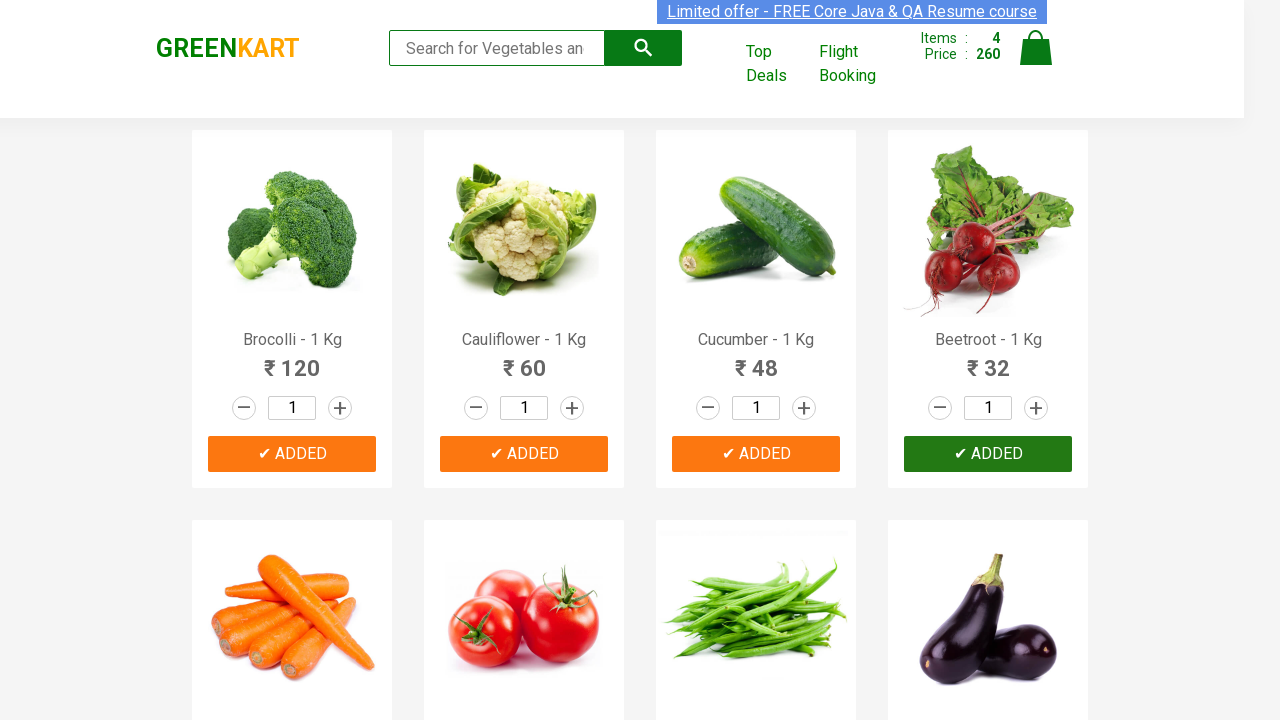

Clicked on the cart icon to view cart contents at (1036, 48) on img[alt='Cart']
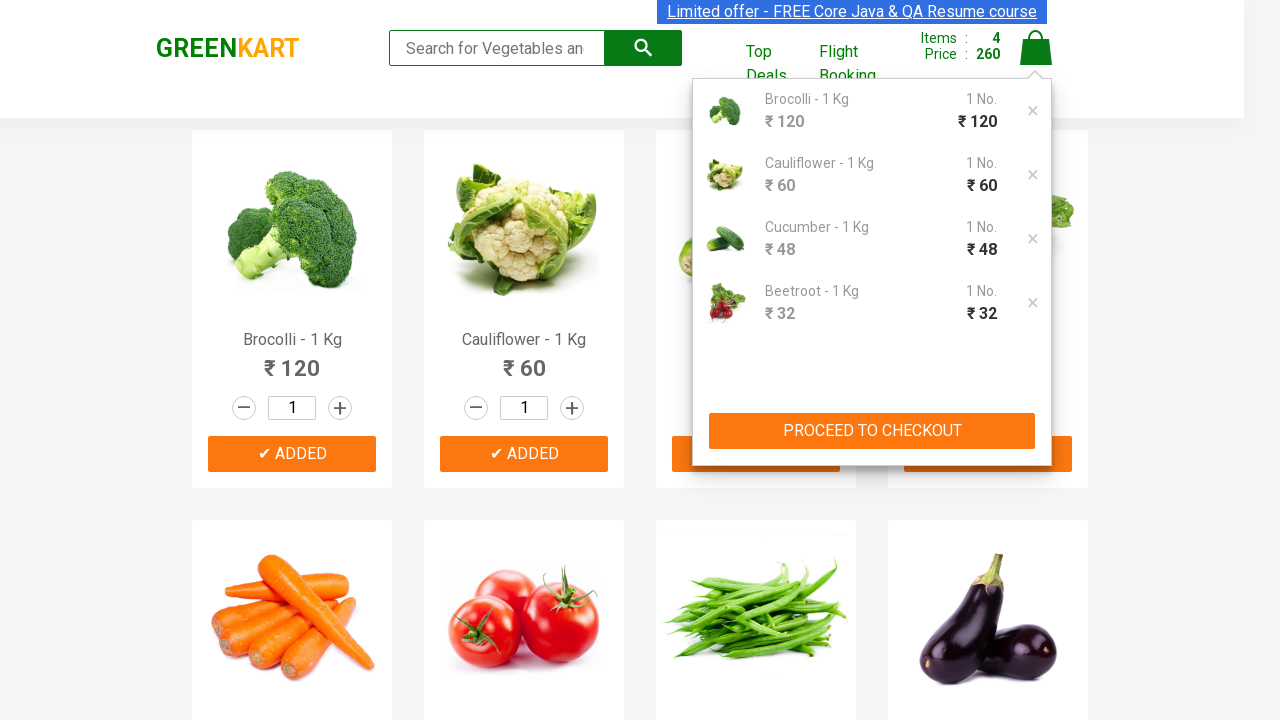

Clicked 'PROCEED TO CHECKOUT' button to advance to checkout at (872, 431) on div.cart-preview.active button:has-text('PROCEED TO CHECKOUT')
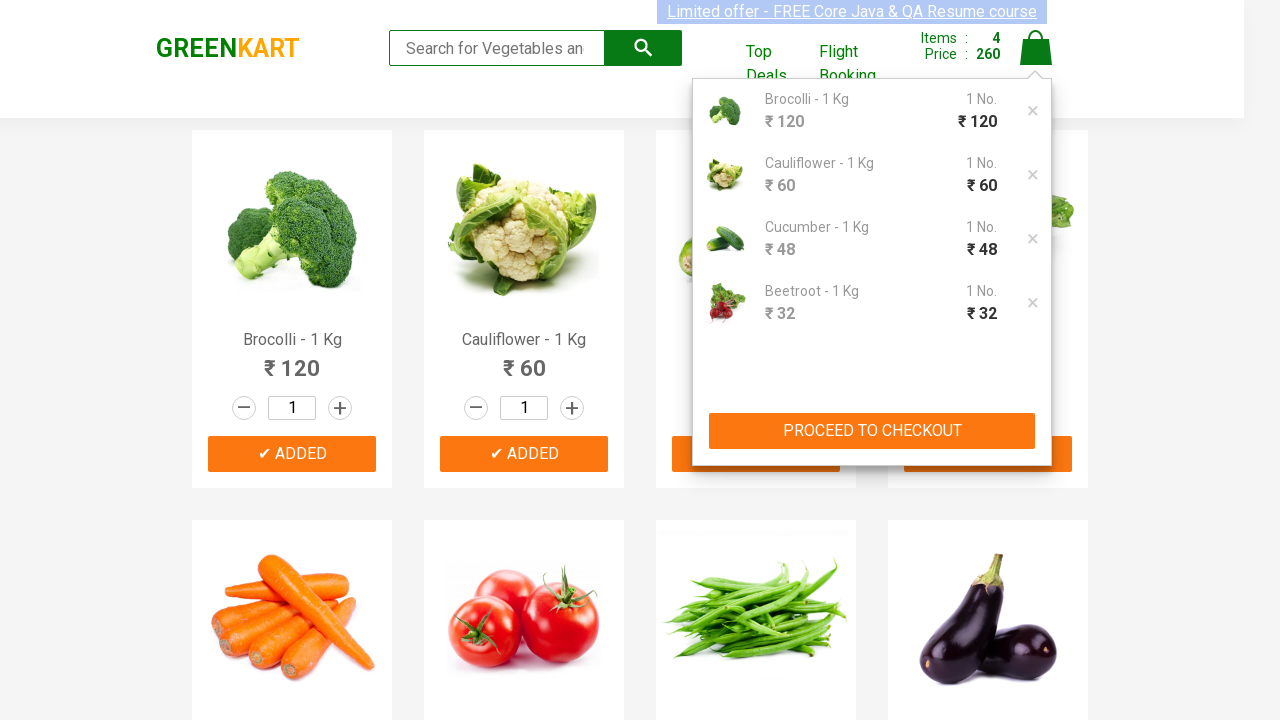

Entered promo code 'rahulshettyacademy' in the promo code field on input.promoCode
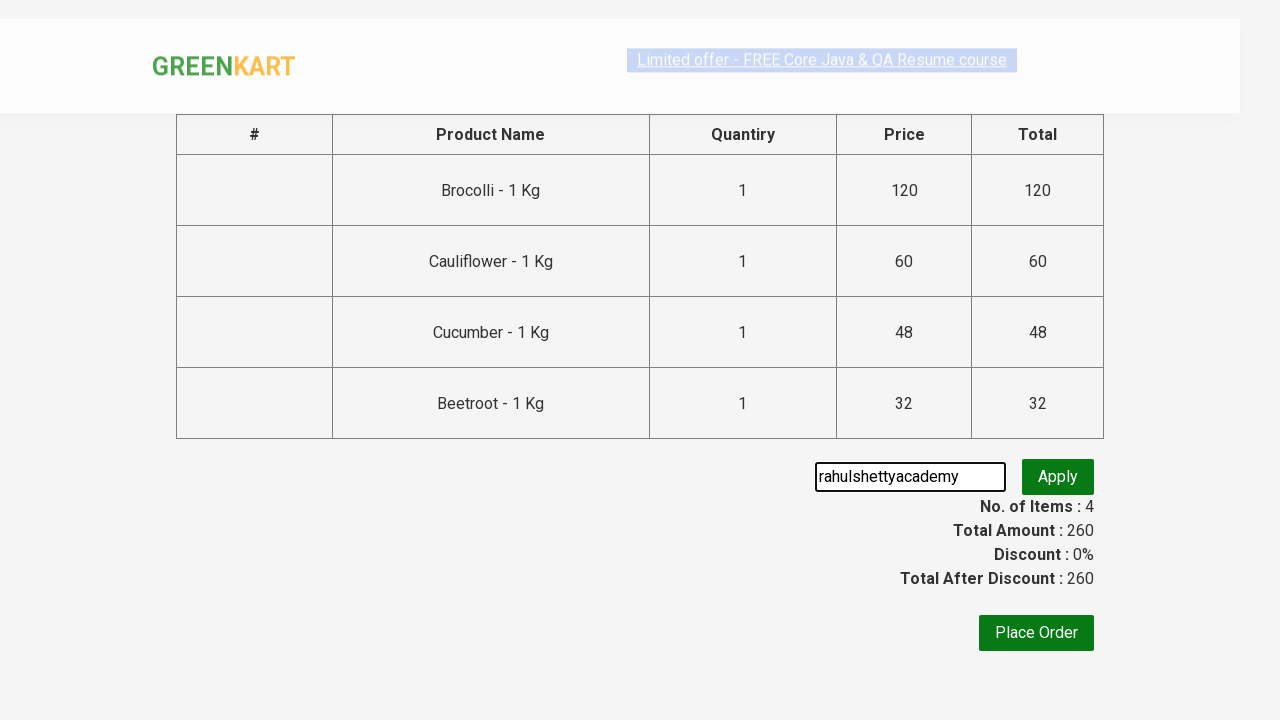

Clicked the apply promo button to validate the promo code at (1058, 477) on button.promoBtn
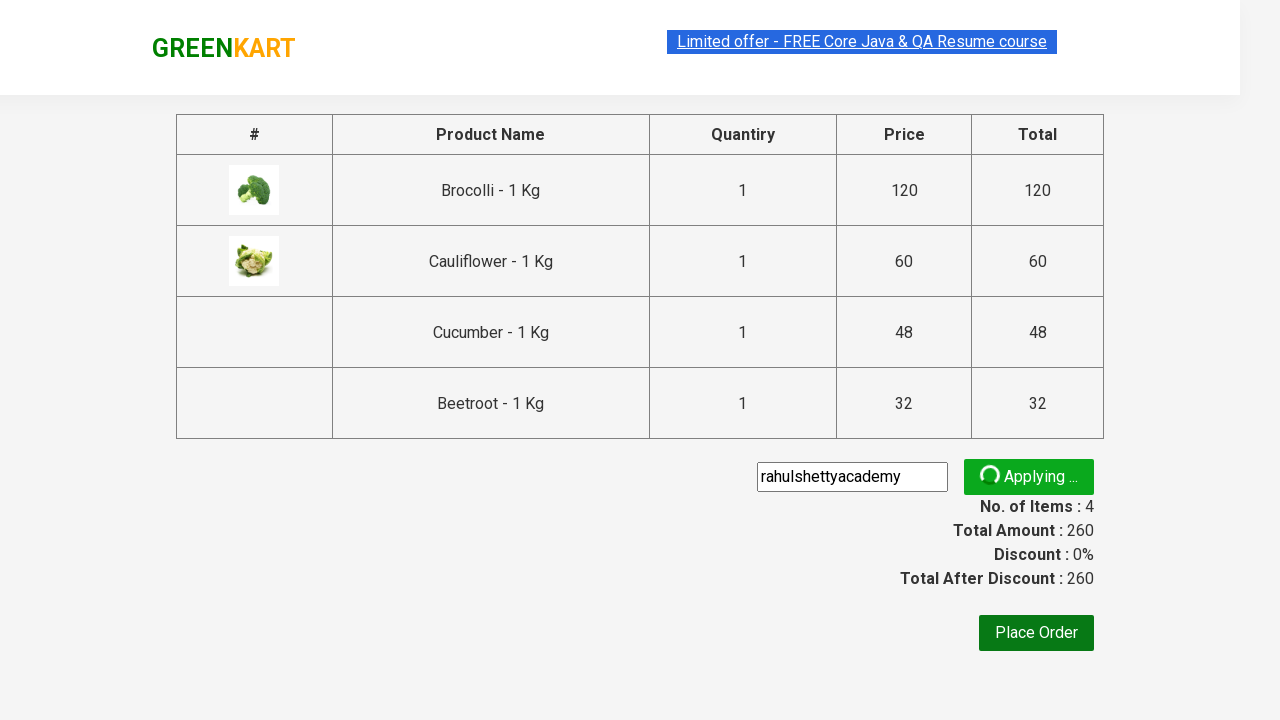

Verified promo discount information appeared on the page
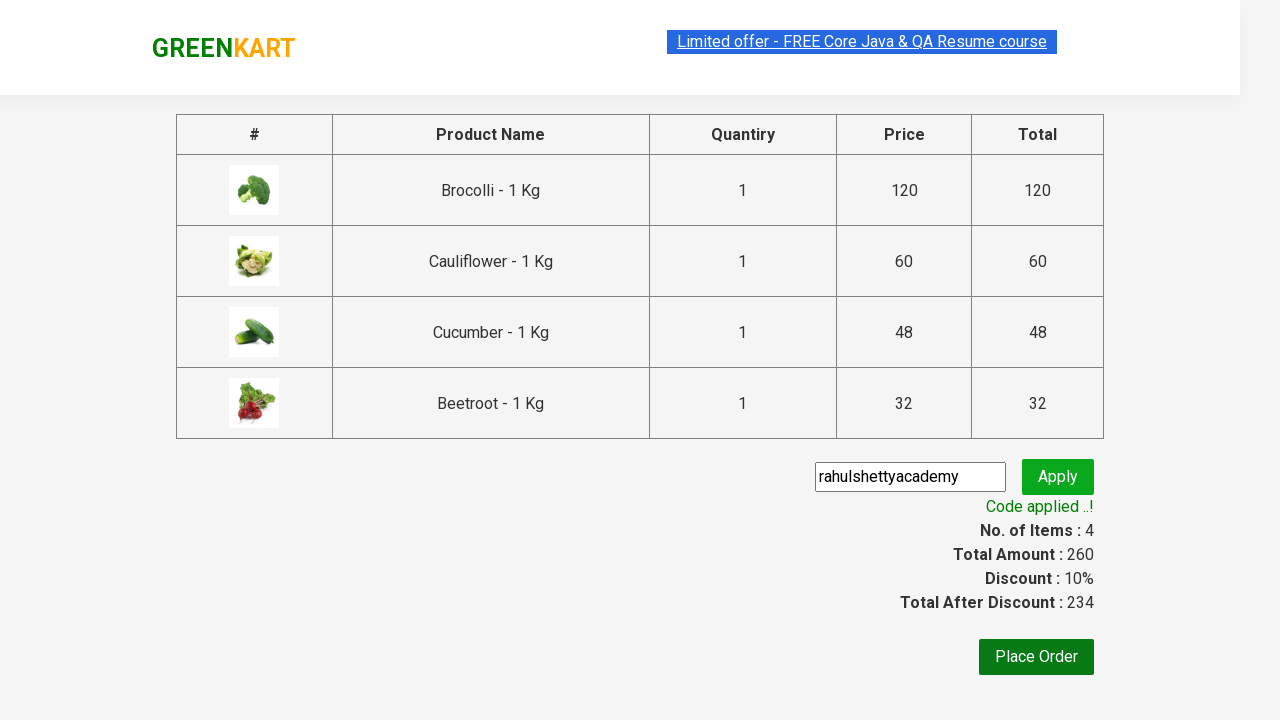

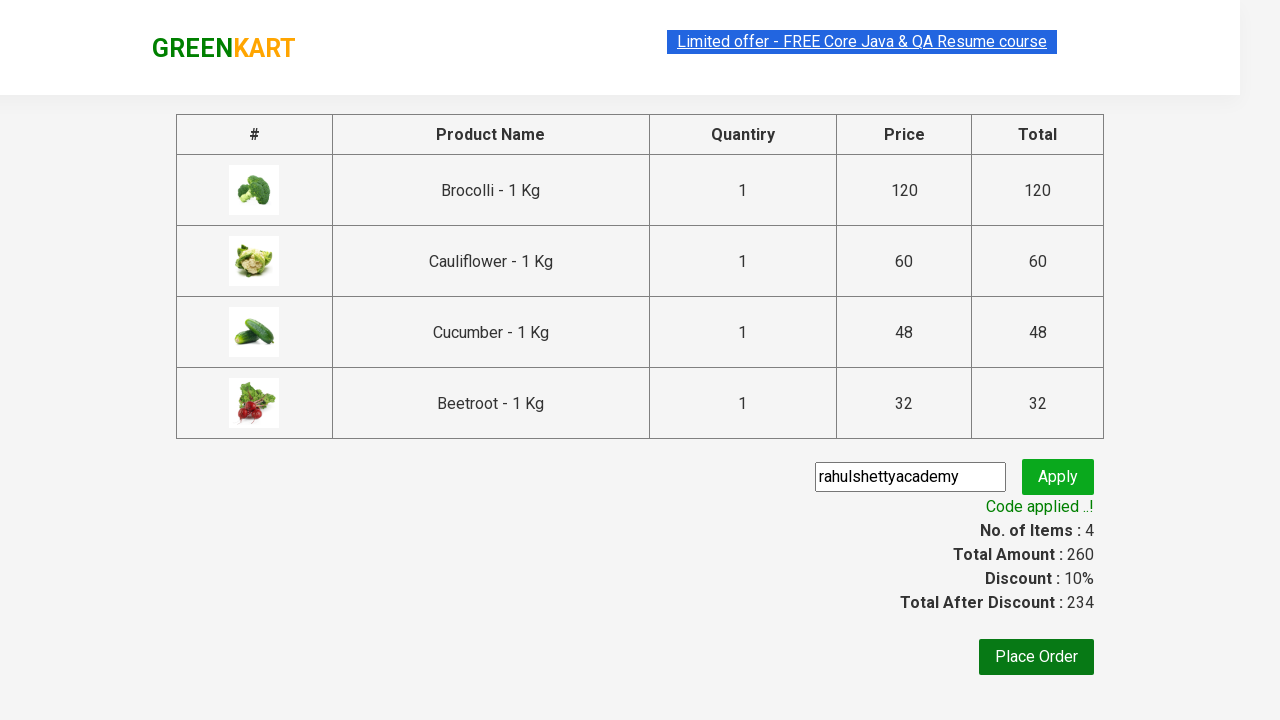